Tests that main and footer sections become visible when items are added

Starting URL: https://demo.playwright.dev/todomvc

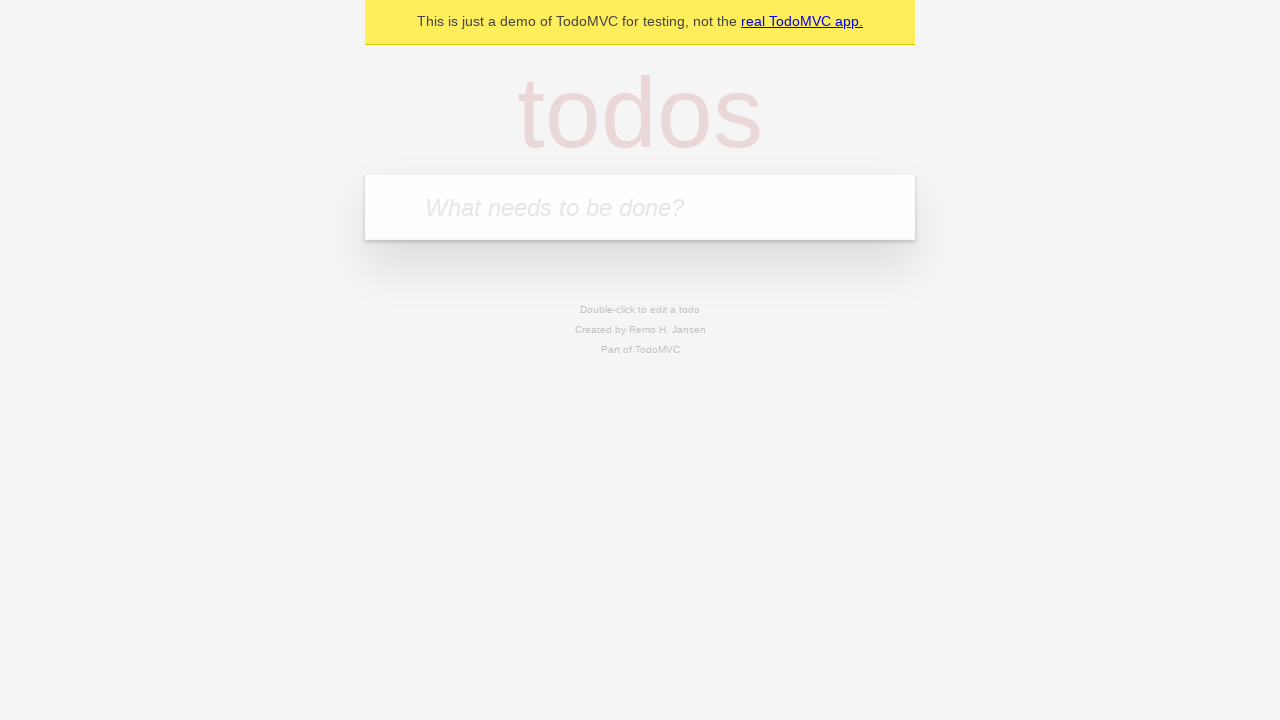

Filled new todo input with 'buy some cheese' on .new-todo
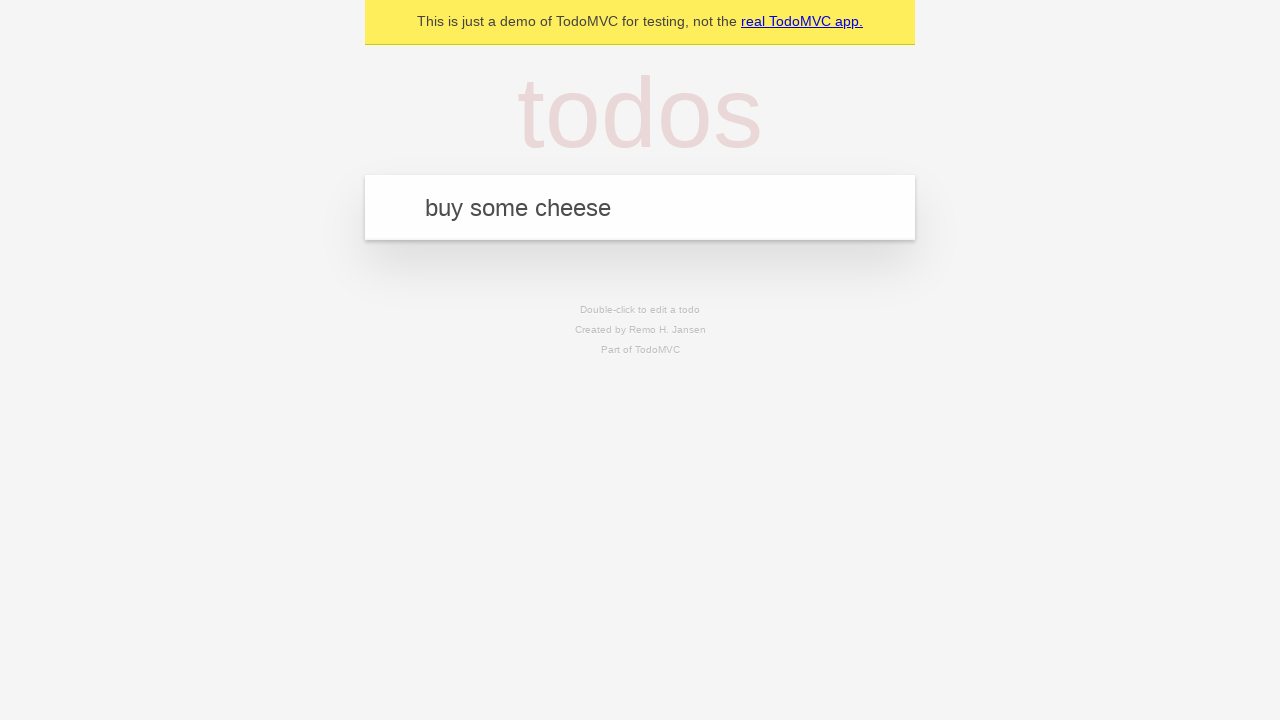

Pressed Enter to submit new todo item on .new-todo
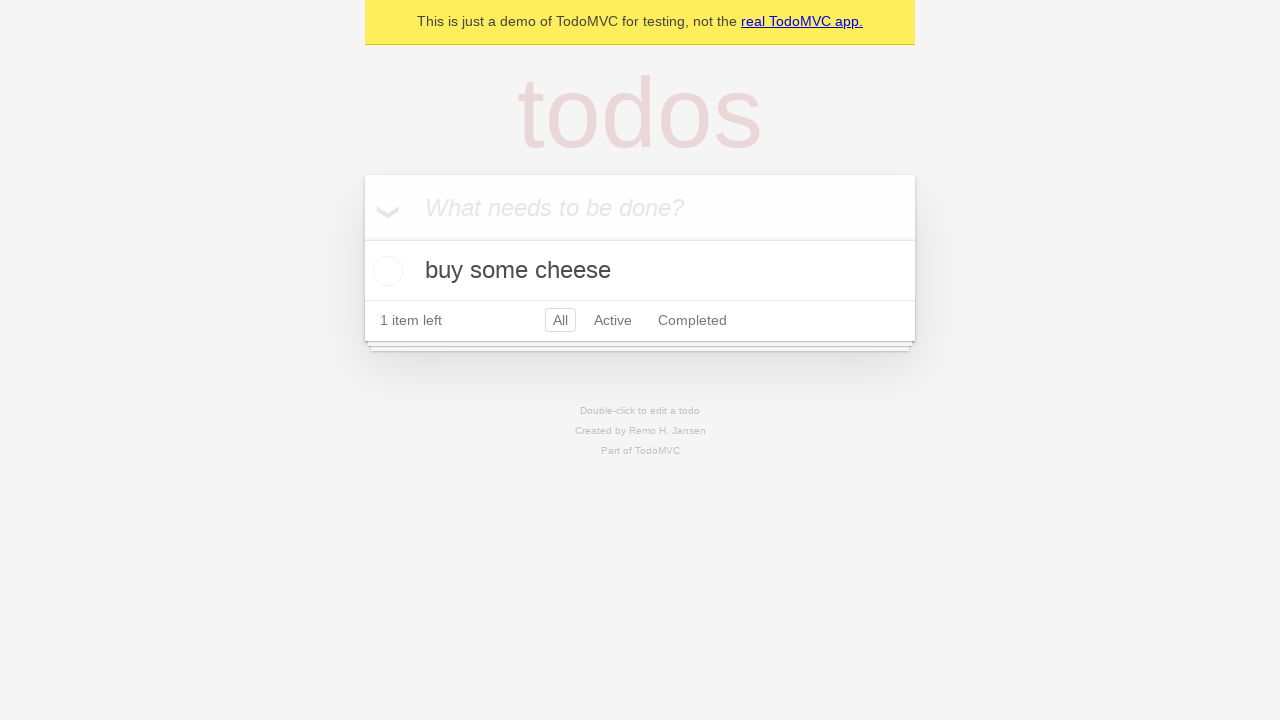

Main section became visible after item was added
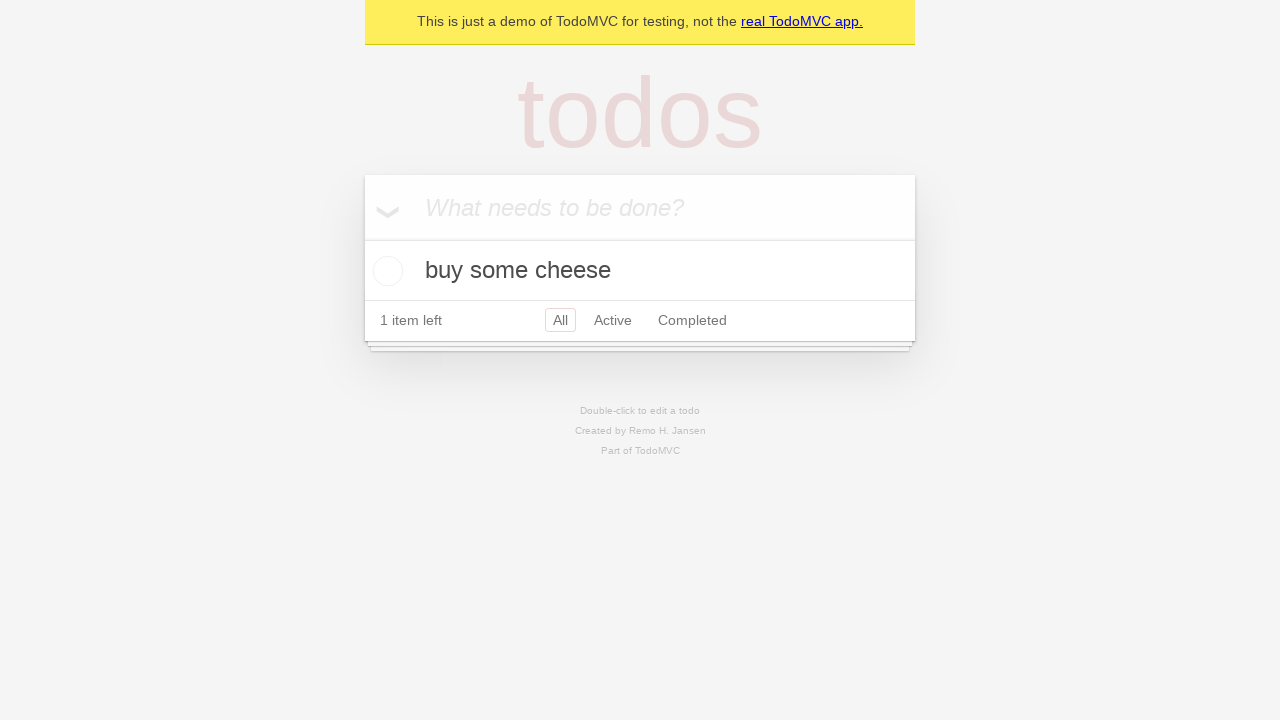

Footer section became visible after item was added
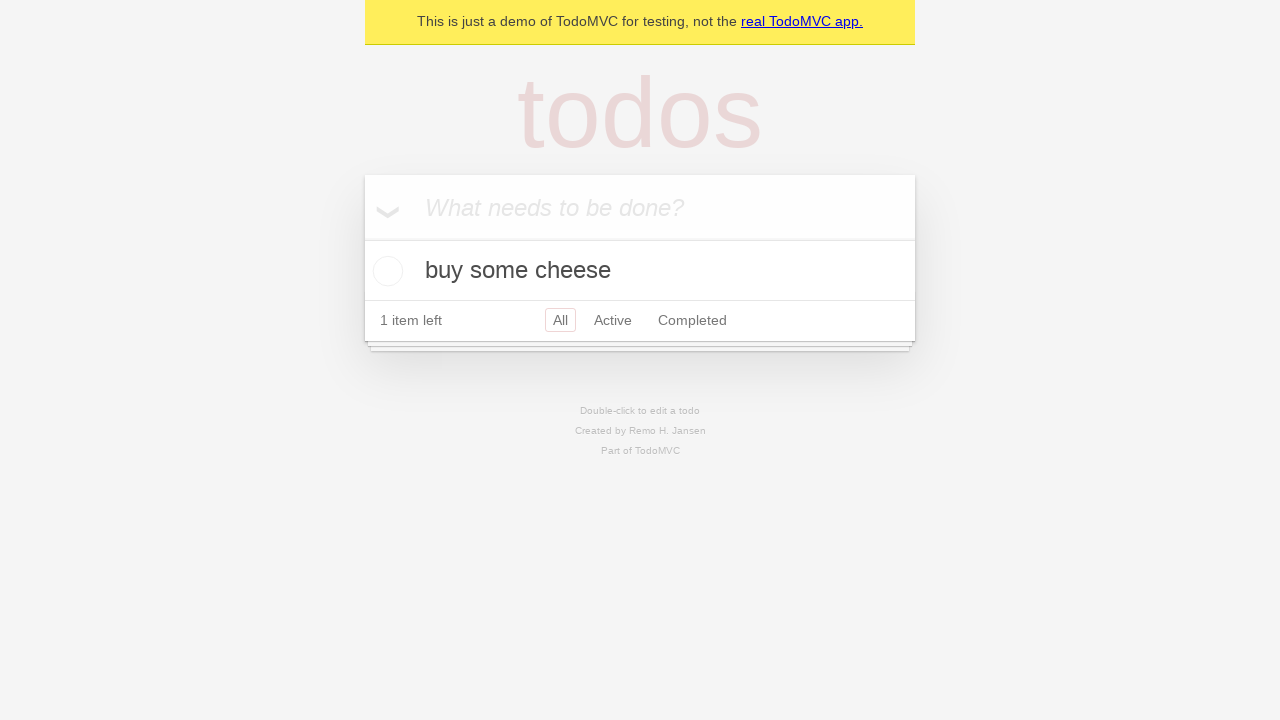

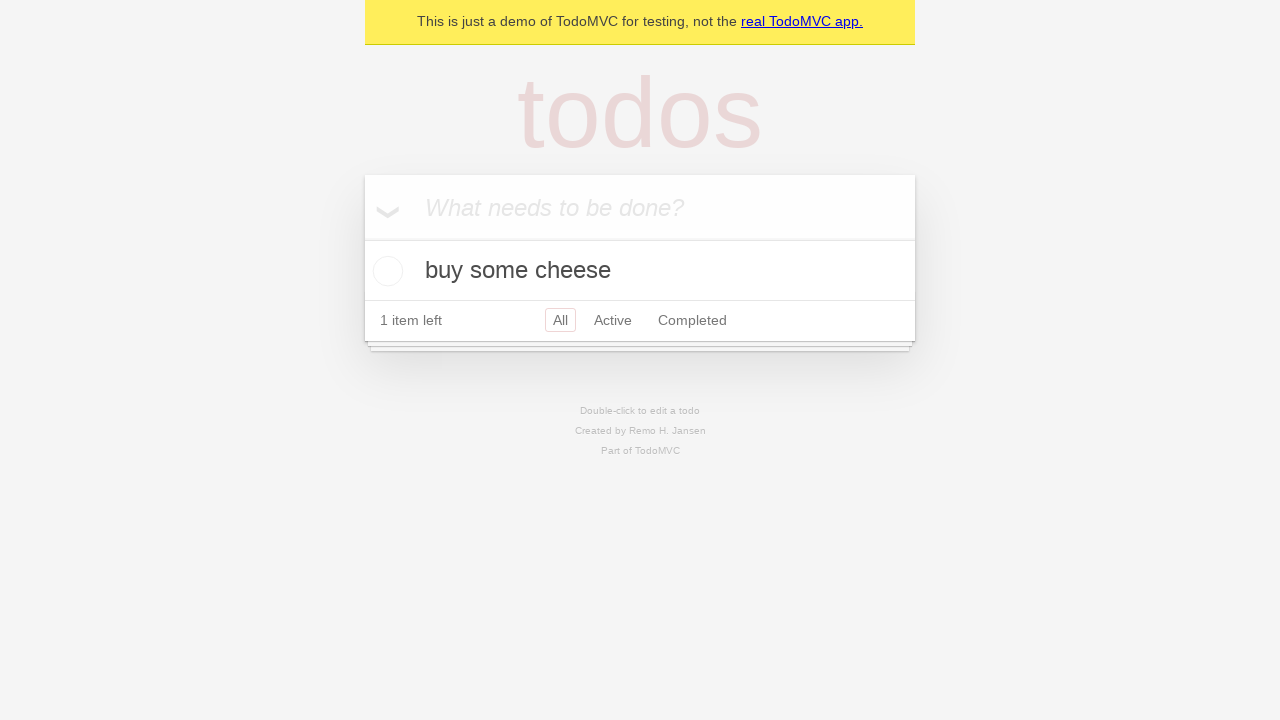